Tests relative locator functionality by finding and clicking an element to the right of a label

Starting URL: https://awesomeqa.com/practice.html

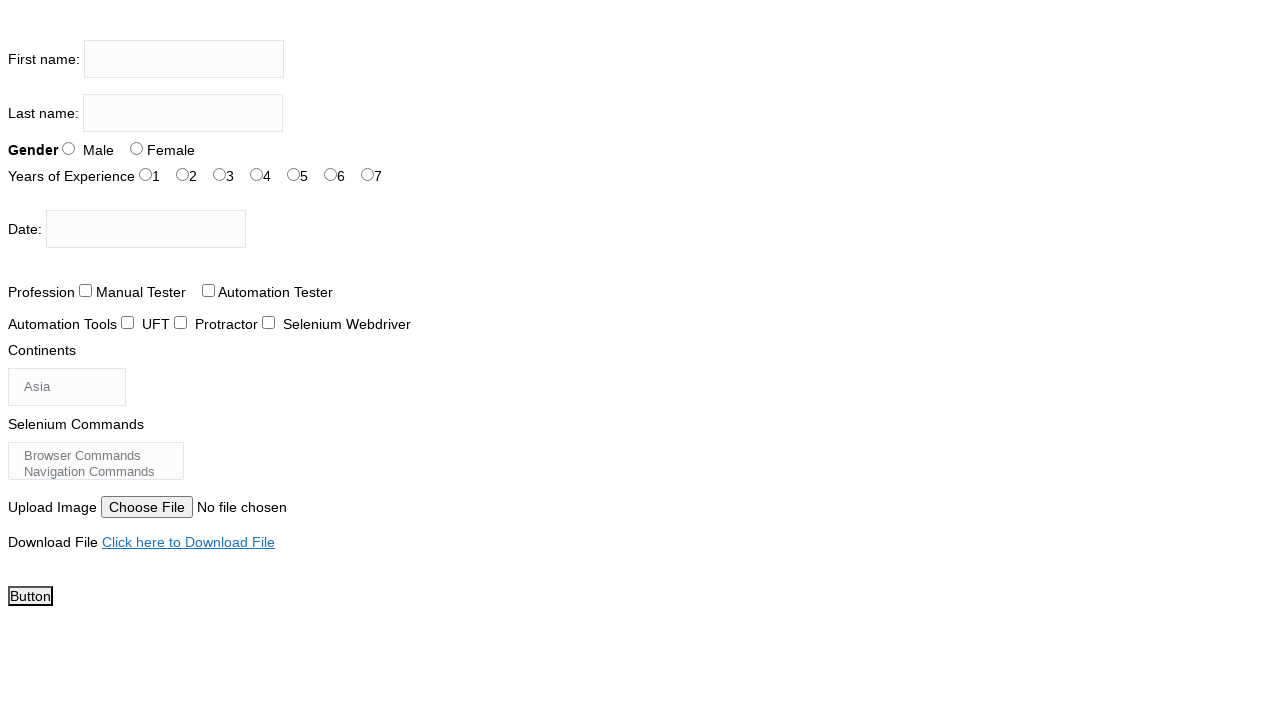

Located span element with text 'Years of Experience'
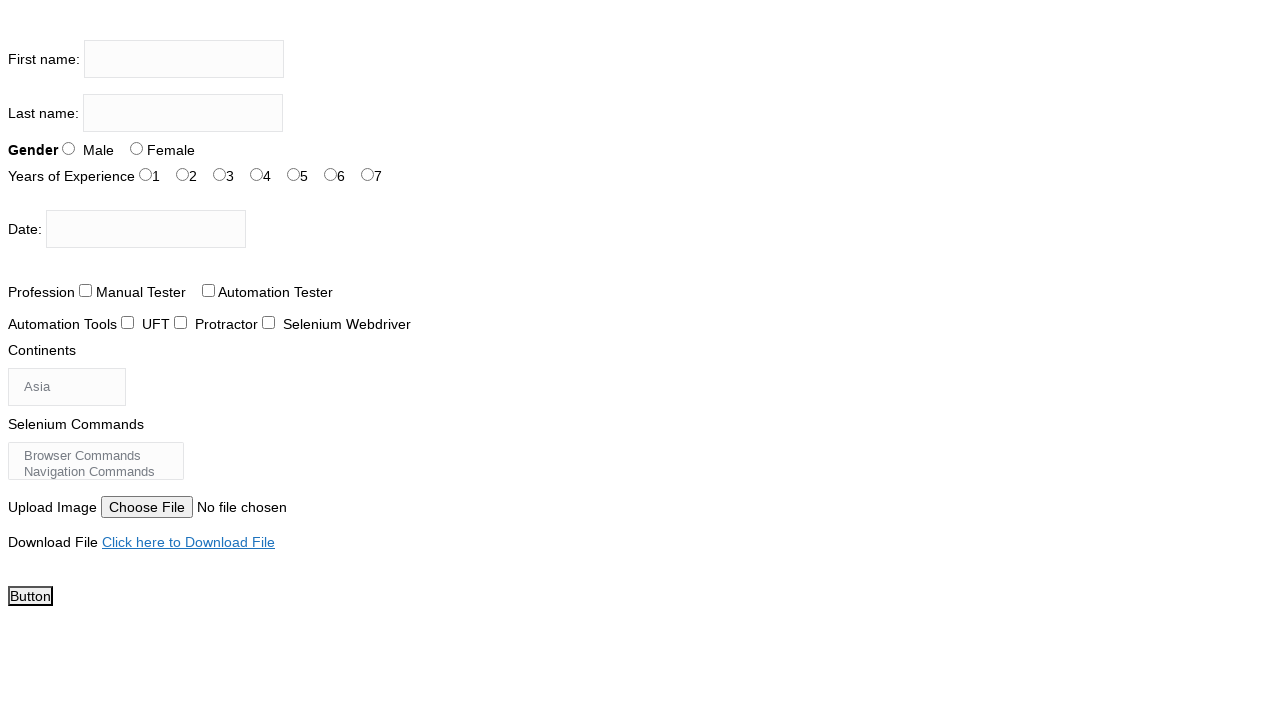

Clicked element with id 'exp-0' to the right of 'Years of Experience' label at (146, 174) on #exp-0
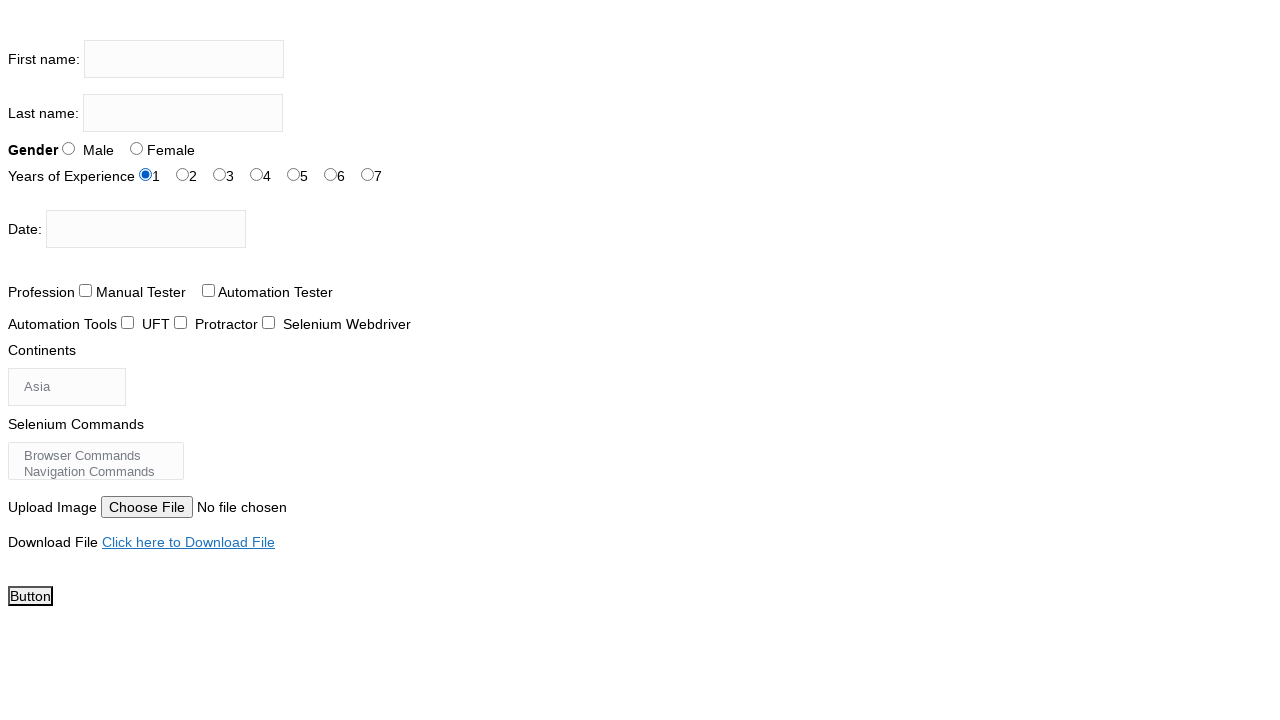

Waited 5000ms for action to complete
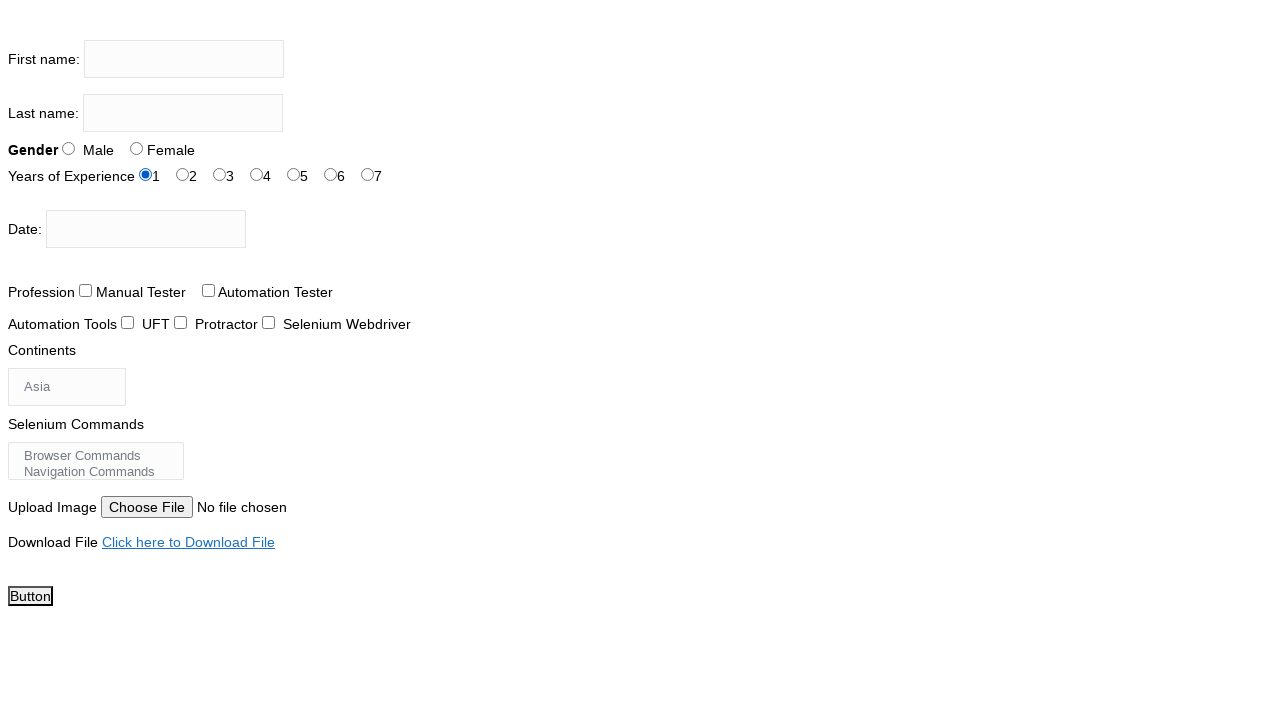

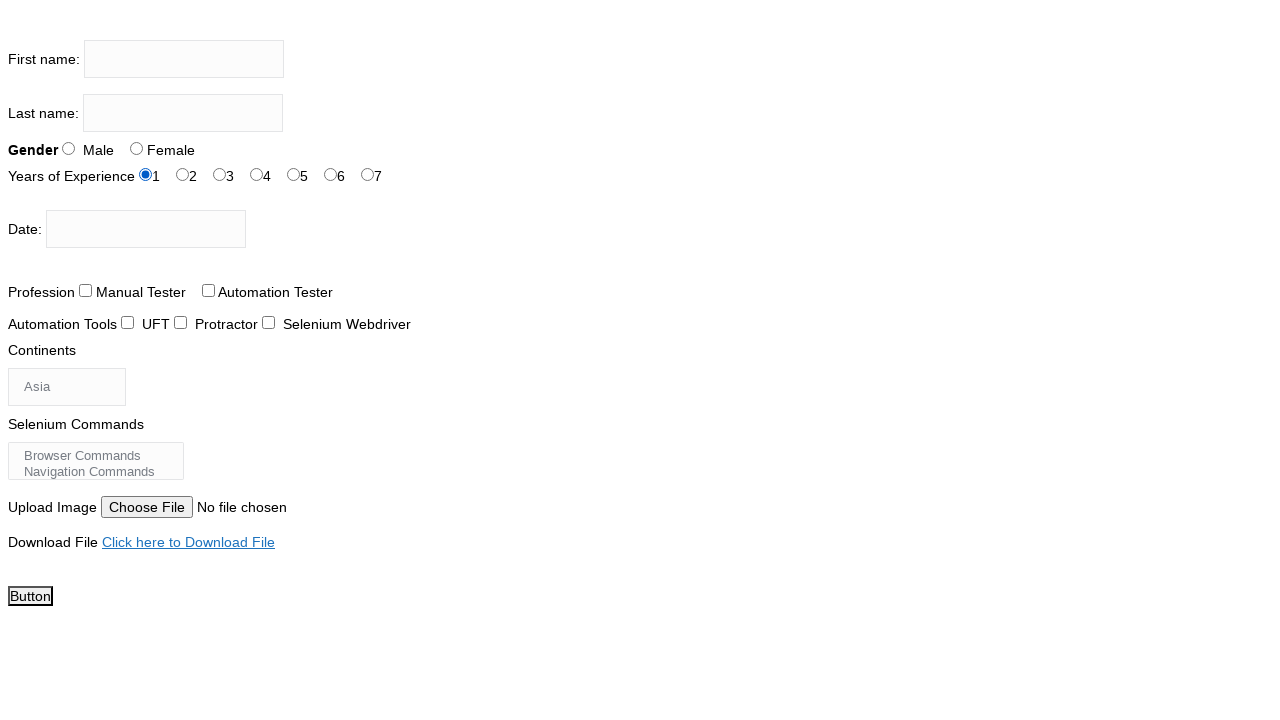